Verifies that the page title matches the expected Polish title for Droptica's homepage

Starting URL: https://www.droptica.pl/

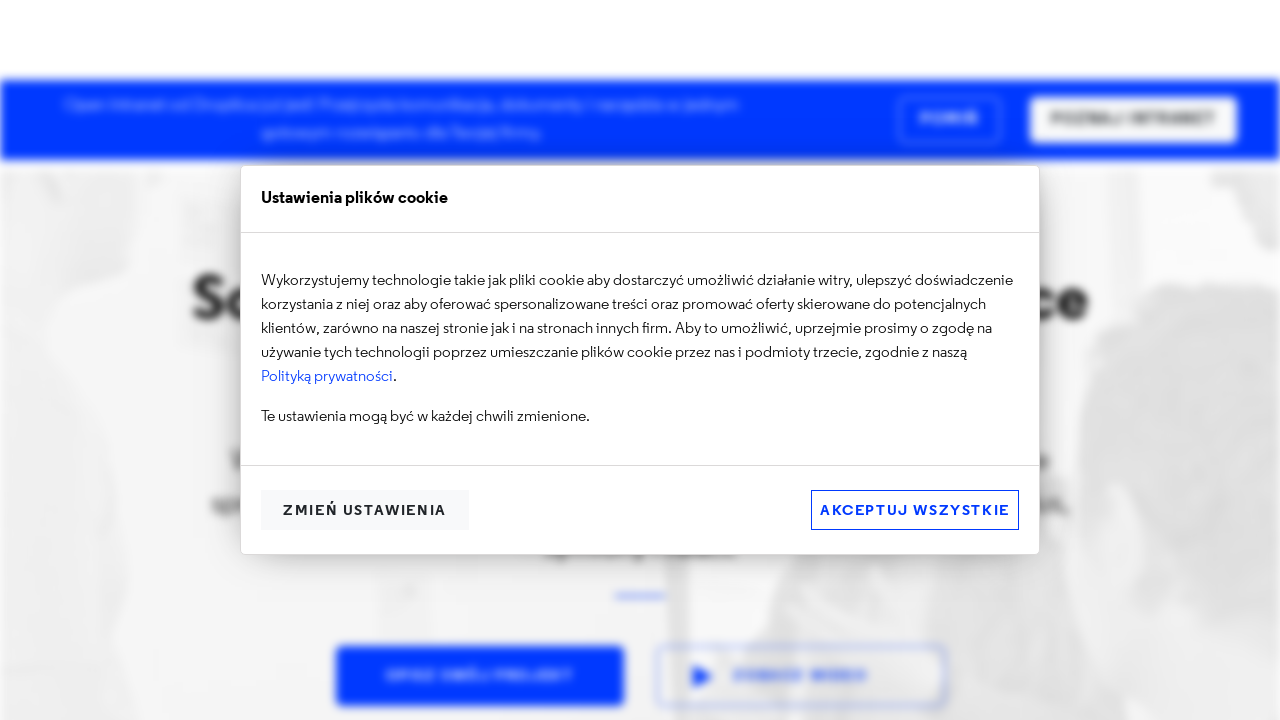

Navigated to Droptica homepage
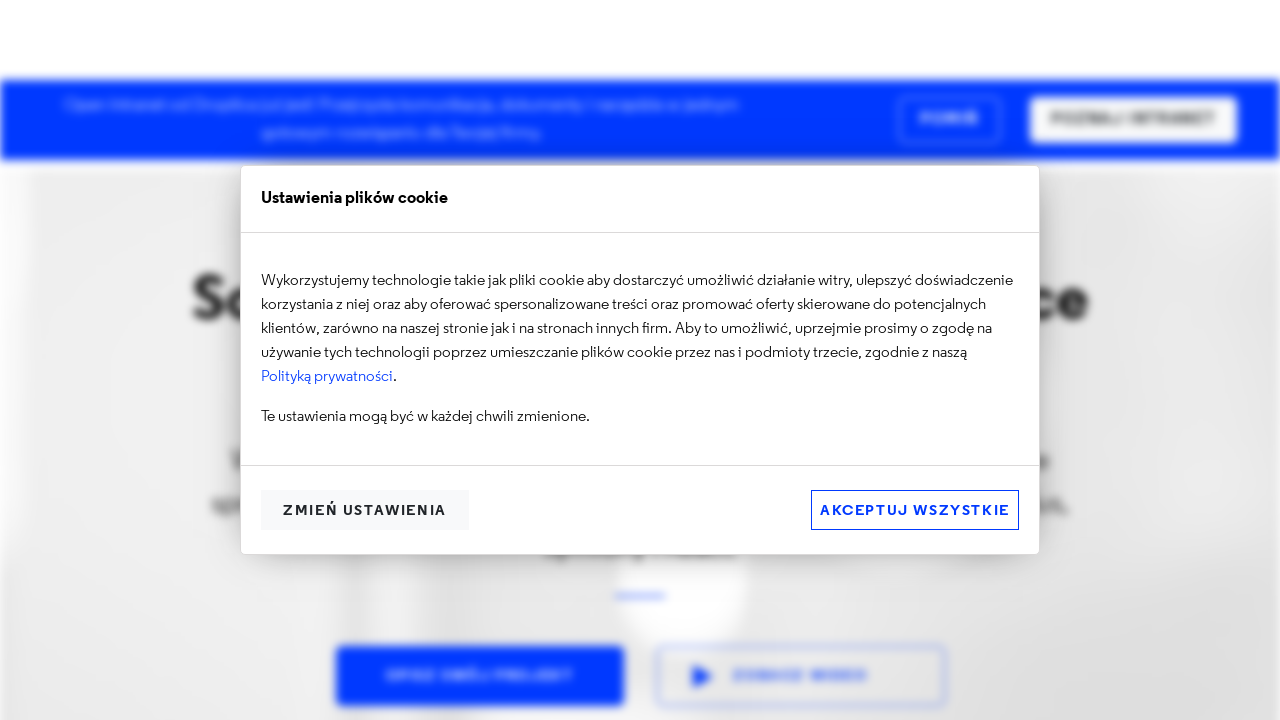

Verified page title matches expected Polish title for Droptica homepage
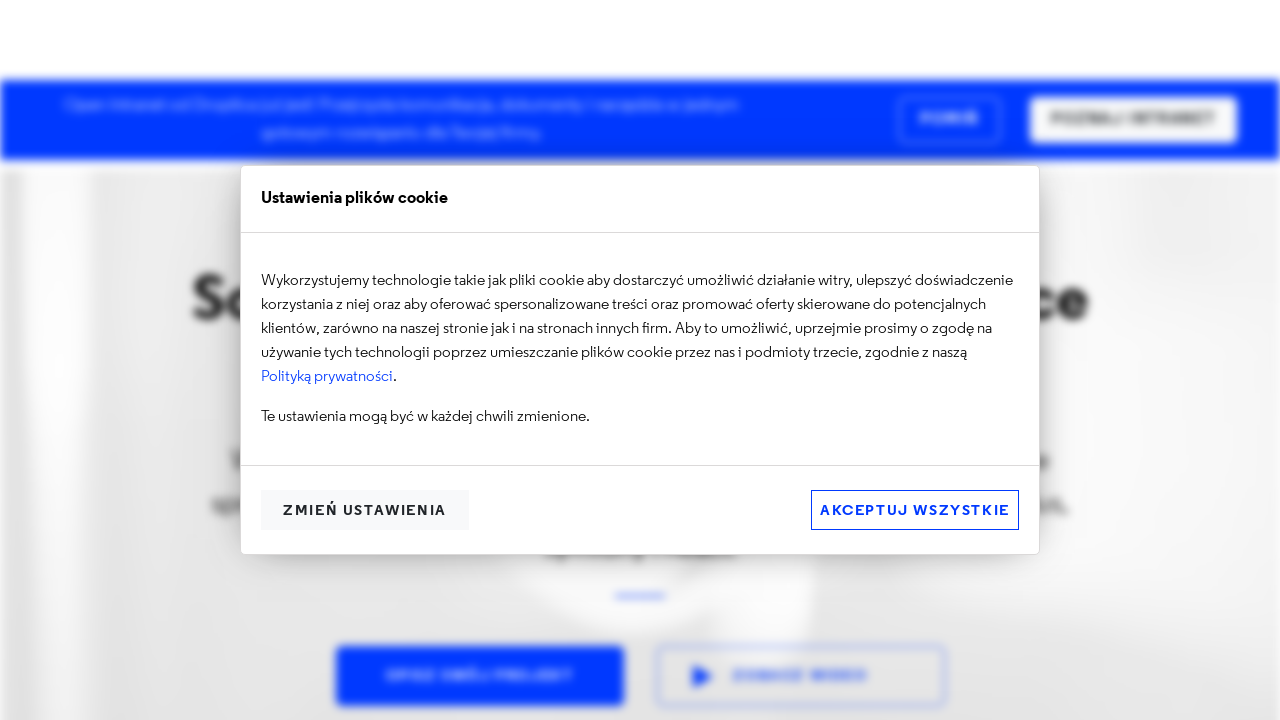

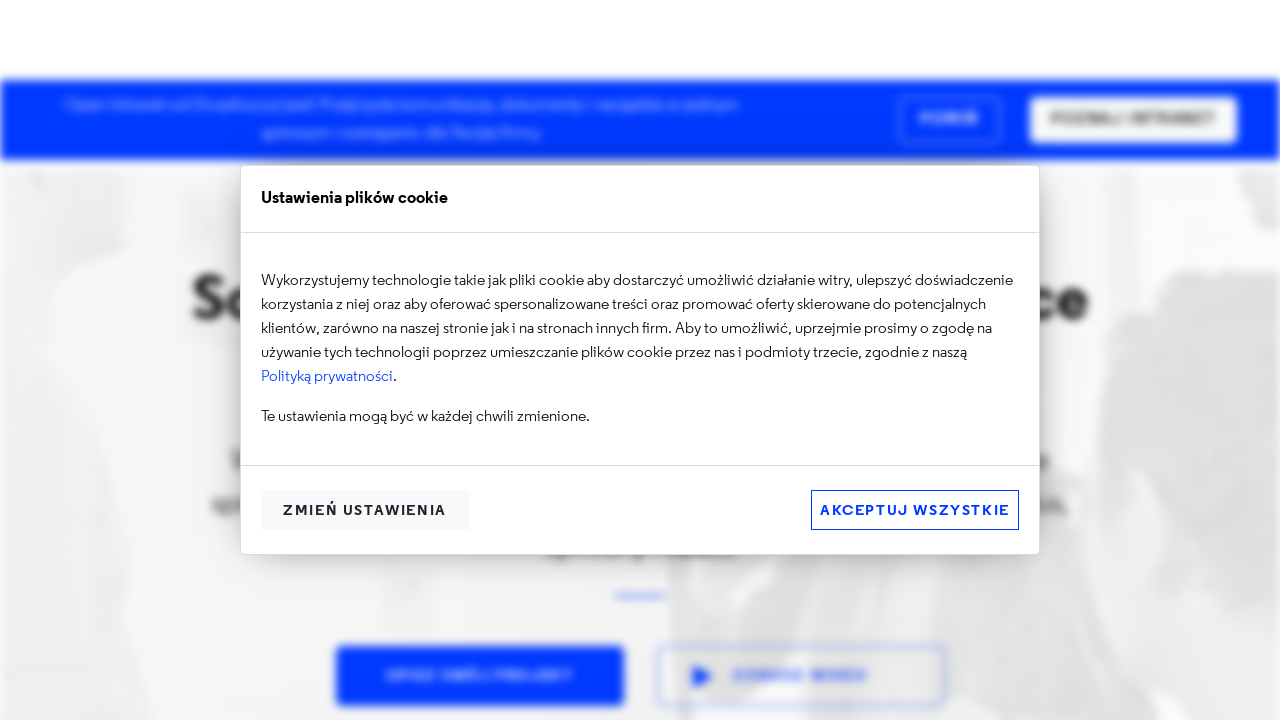